Tests dynamic content loading by clicking a start button and waiting for hidden content to appear

Starting URL: https://the-internet.herokuapp.com/dynamic_loading/1

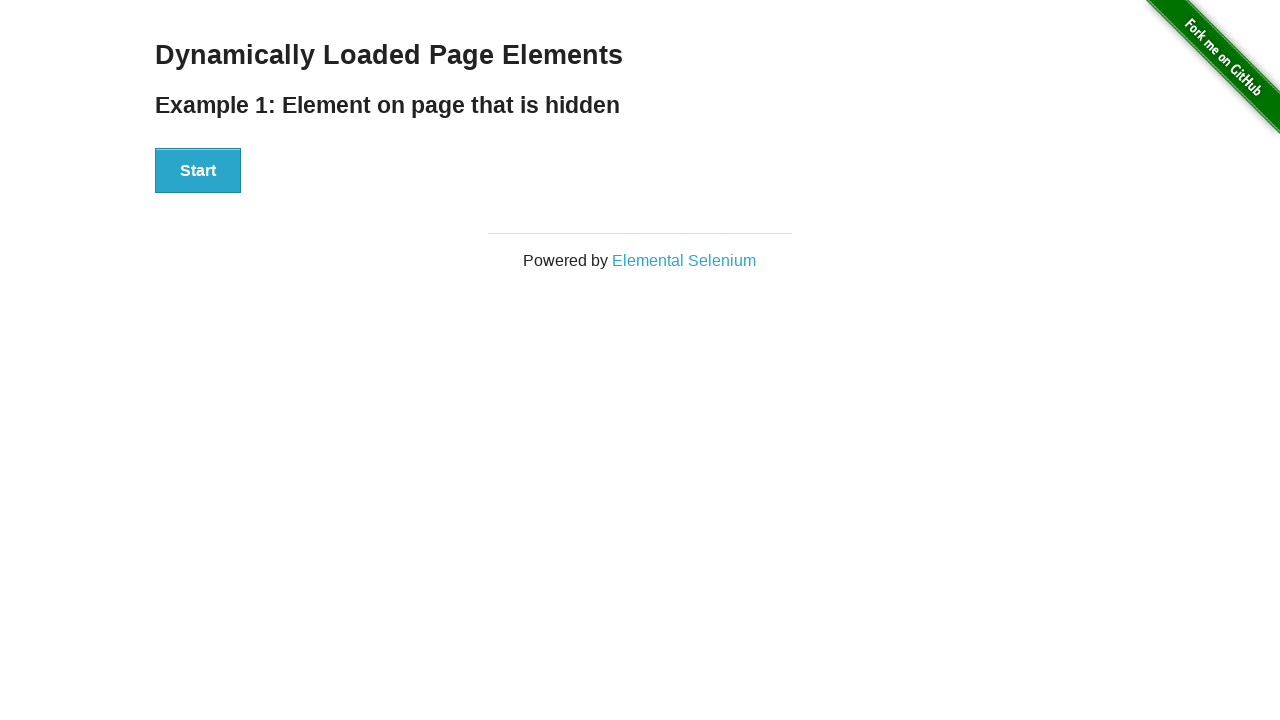

Clicked Start button to trigger dynamic content loading at (198, 171) on xpath=//button[contains(text(),'Start')]
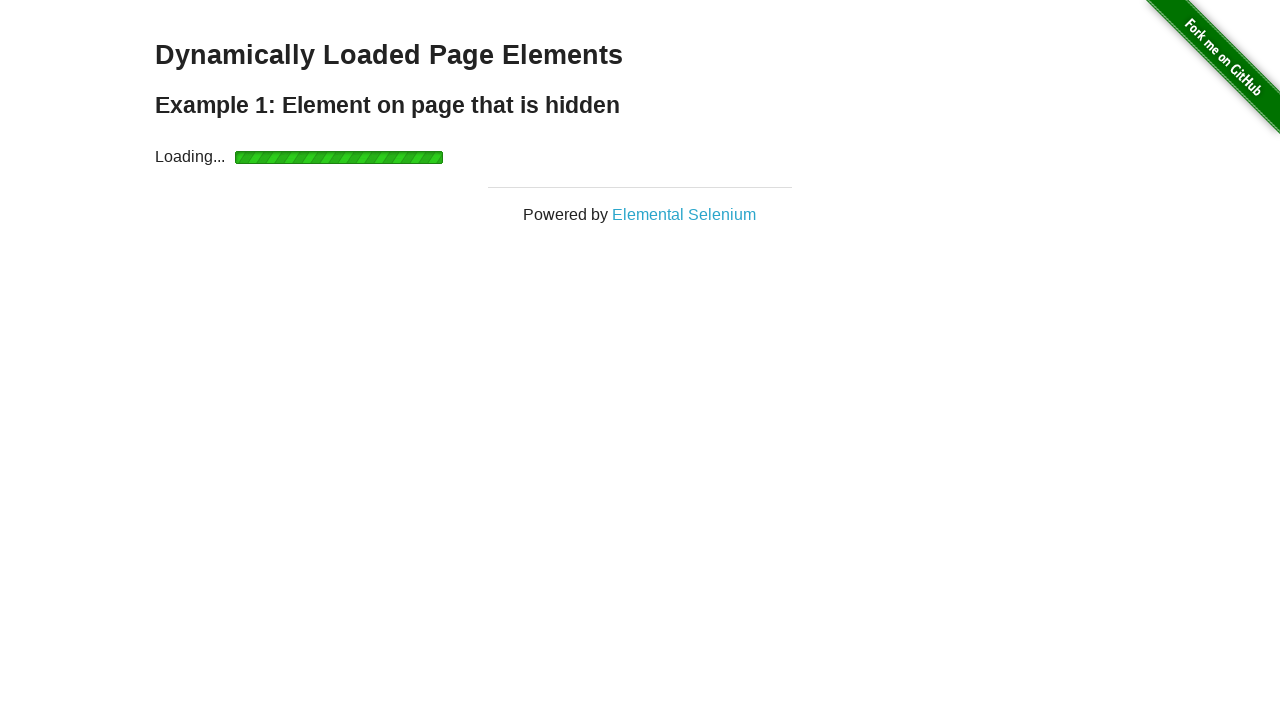

Hidden 'Hello World!' element appeared and became visible
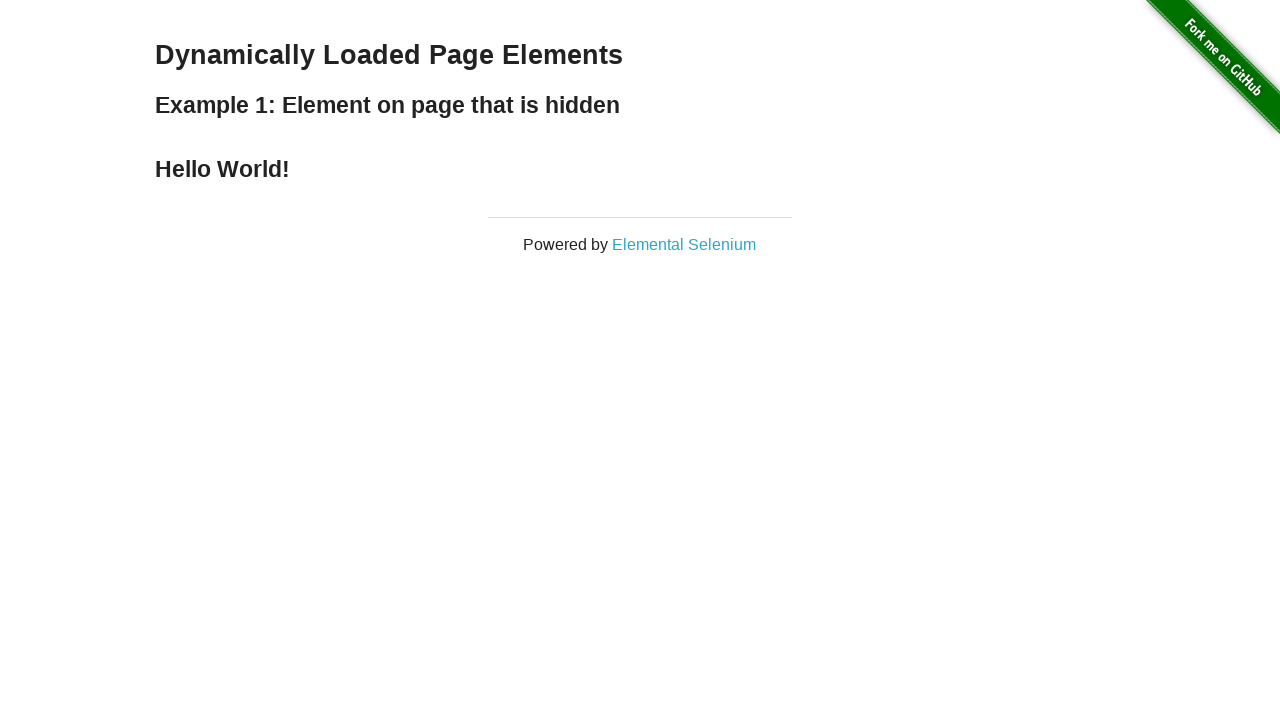

Located the 'Hello World!' element
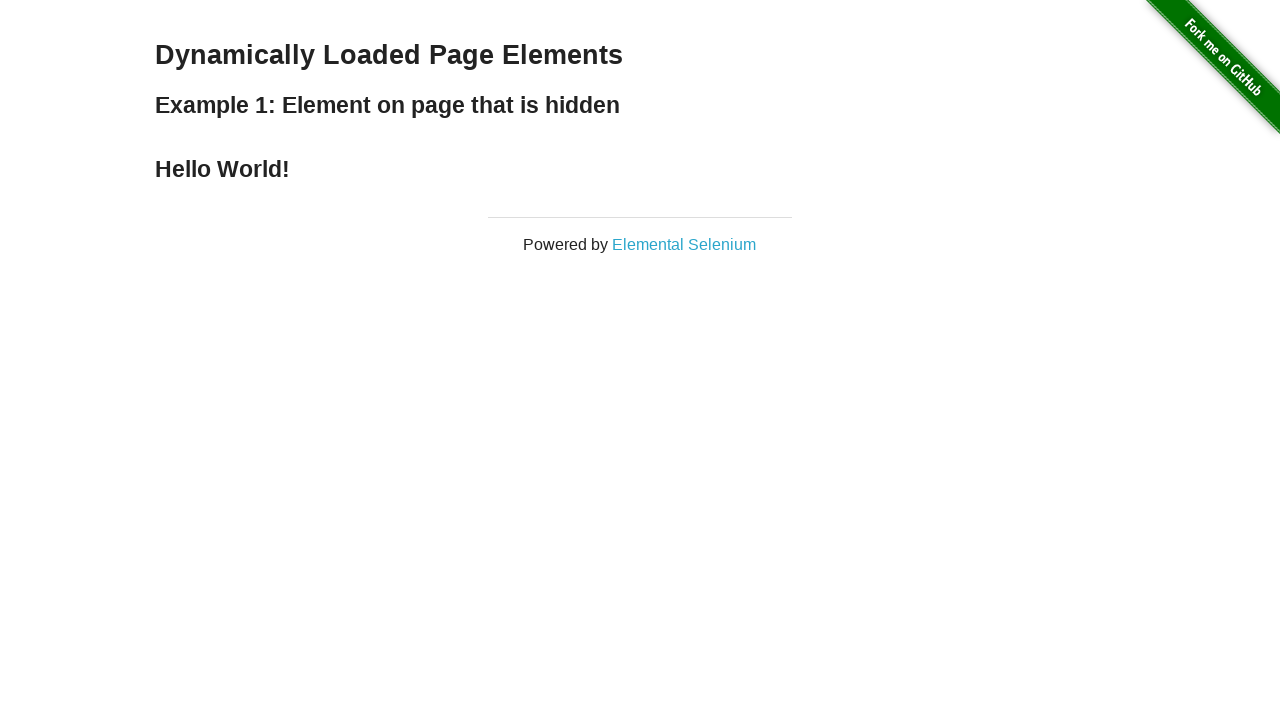

Checked visibility status of 'Hello World!' element
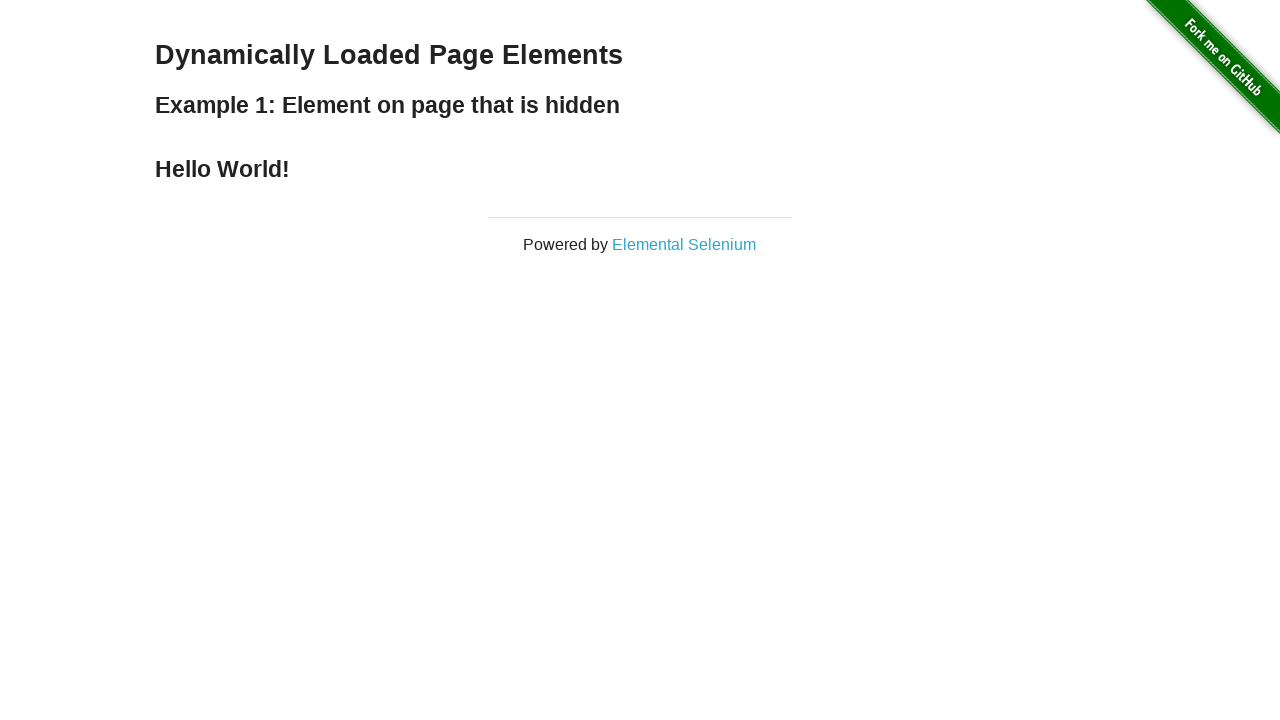

Retrieved text content of 'Hello World!' element
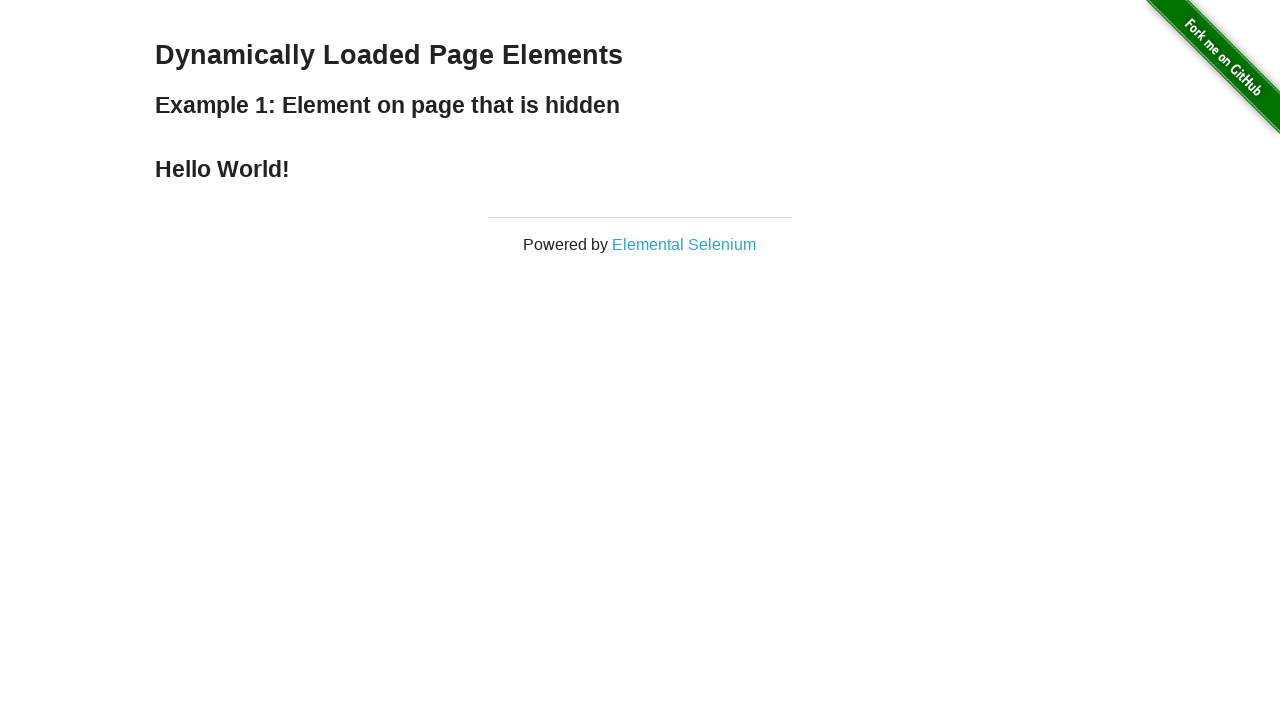

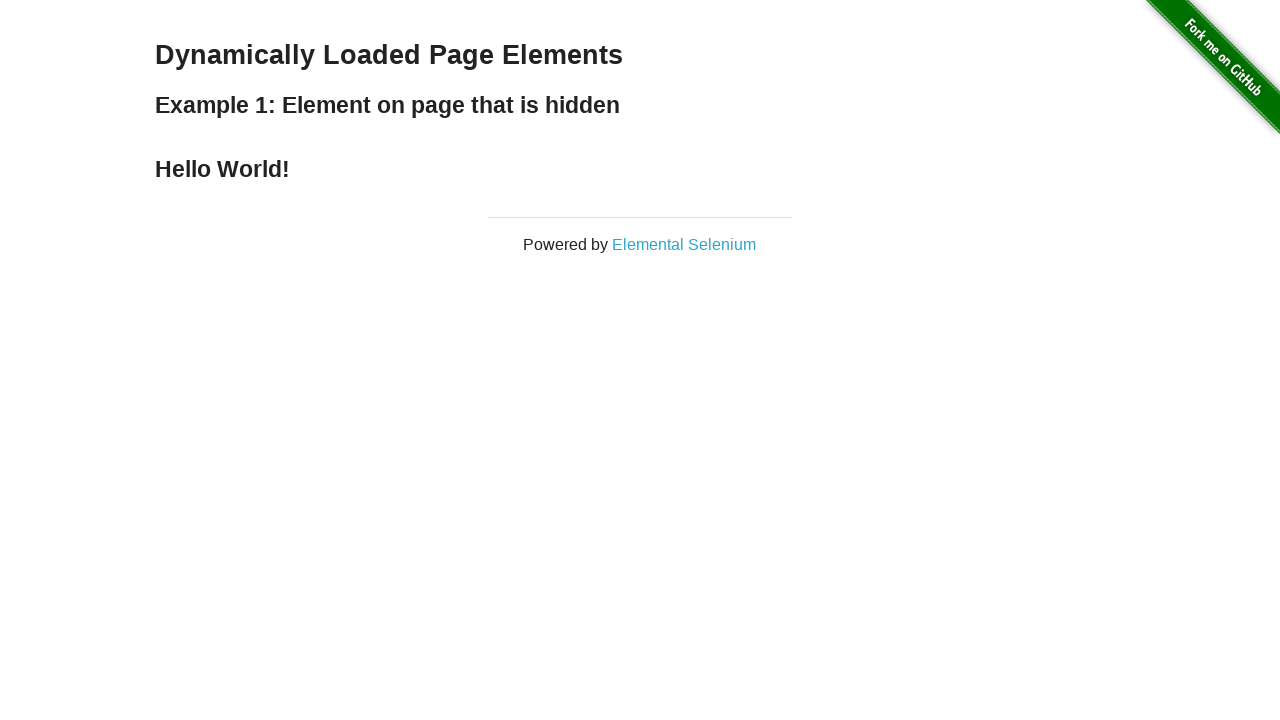